Navigates to Broadway.com's shows listing page and verifies that show cards with titles, descriptions, images, reviews, and pricing information are displayed on the page.

Starting URL: https://www.broadway.com/shows/tickets/?view_all=true

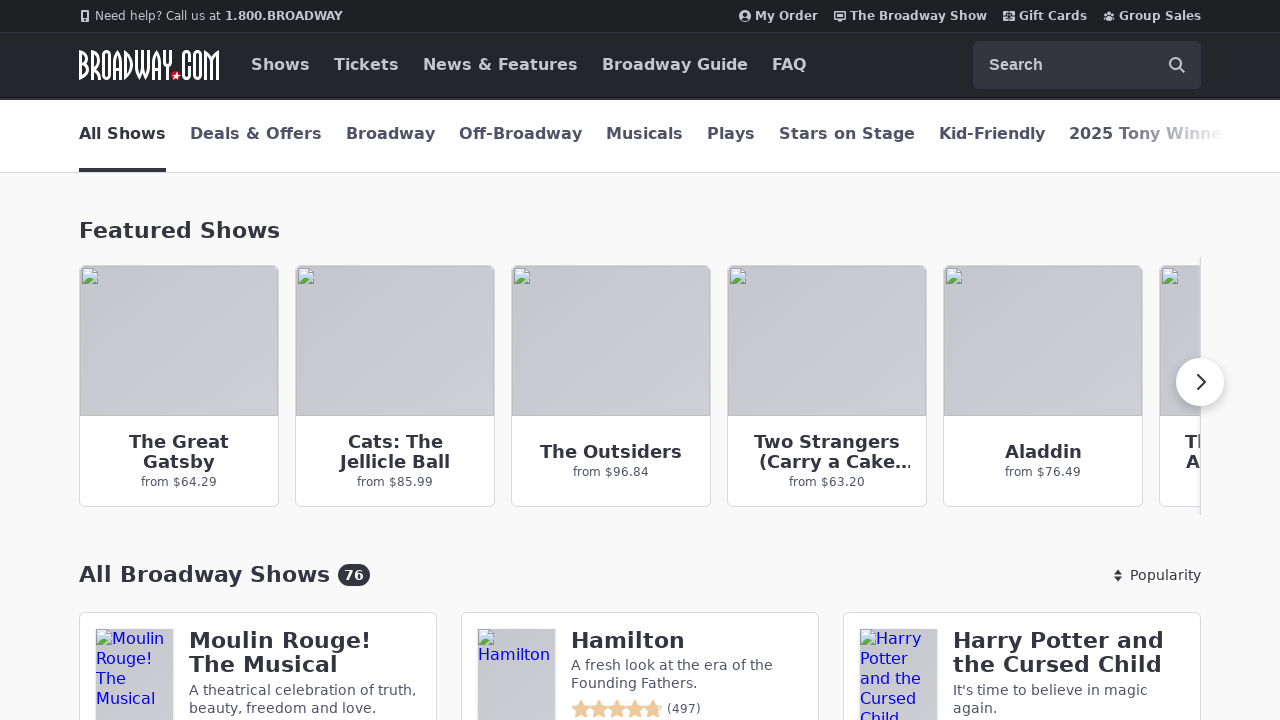

Waited for page background to load on Broadway.com shows listing
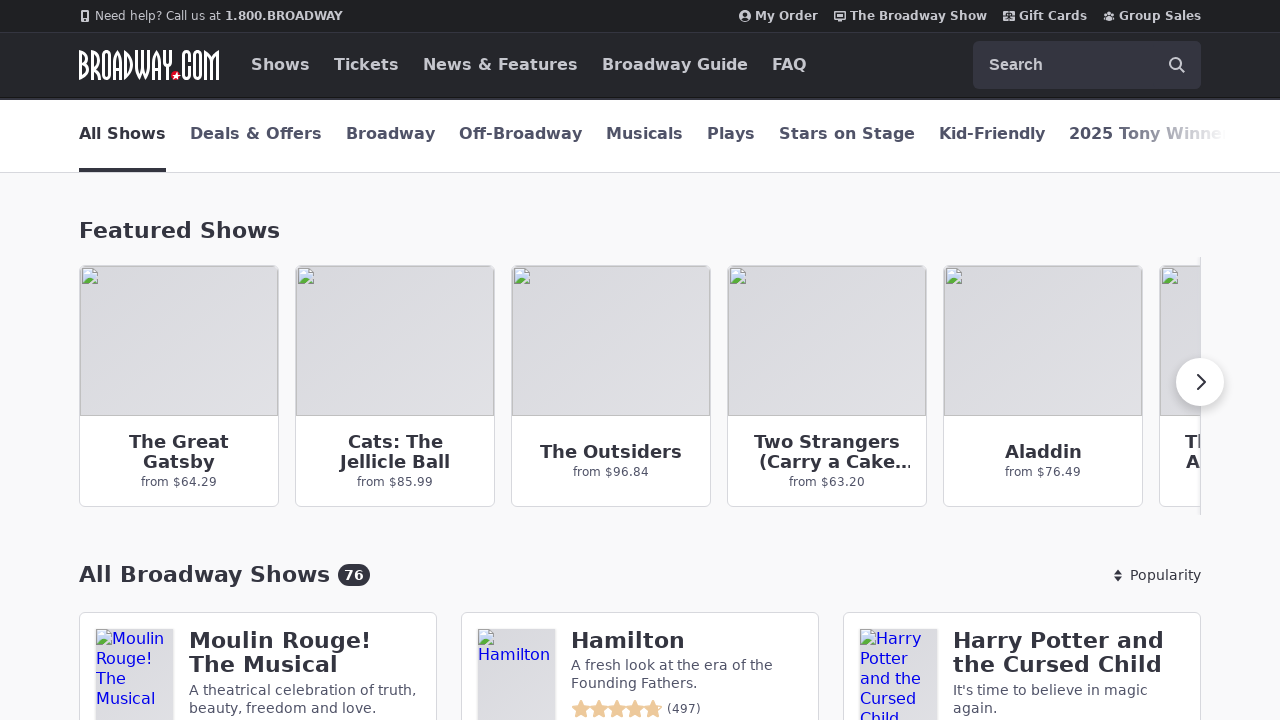

Waited for show cards to be present on the page
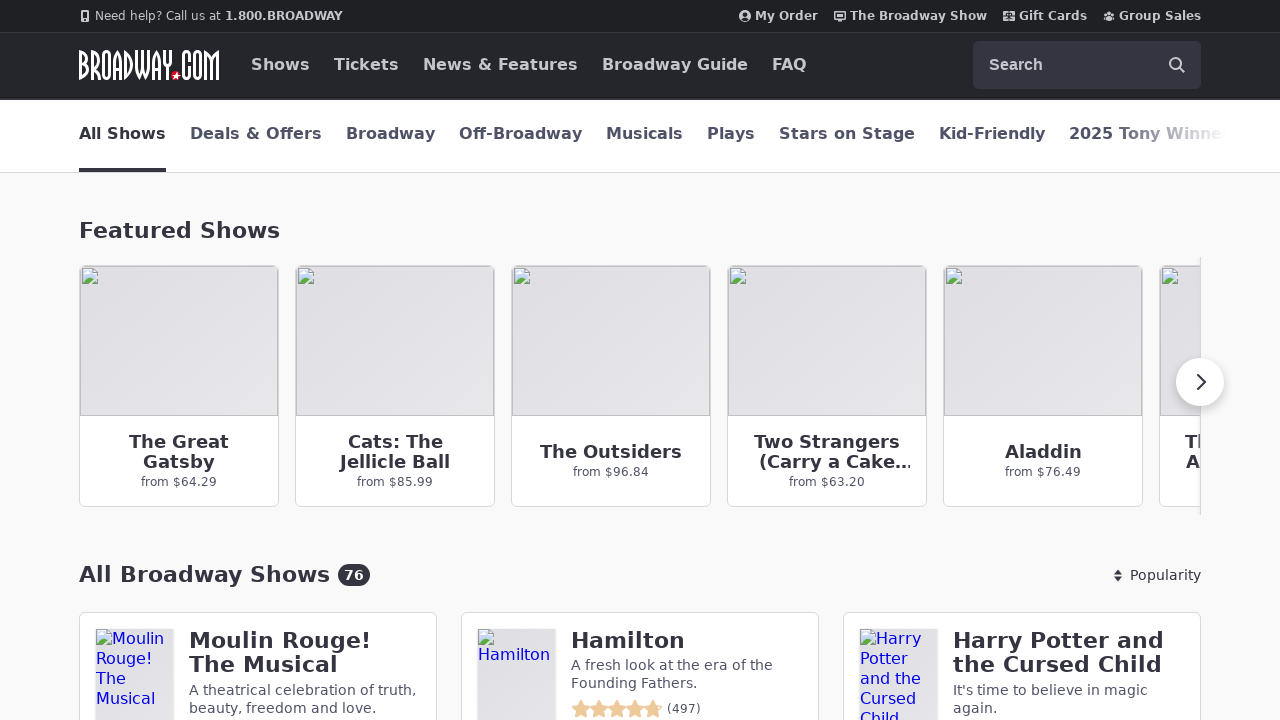

Verified show names are displayed in show cards
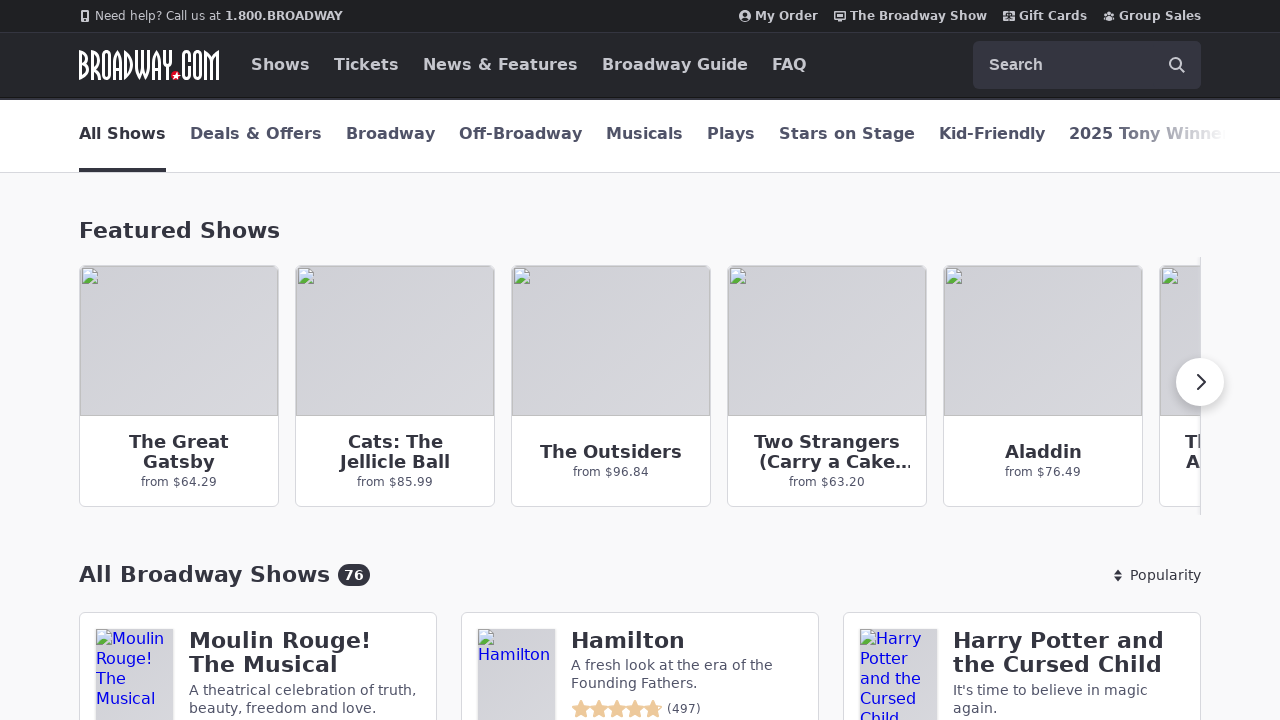

Verified show posters are present in show cards
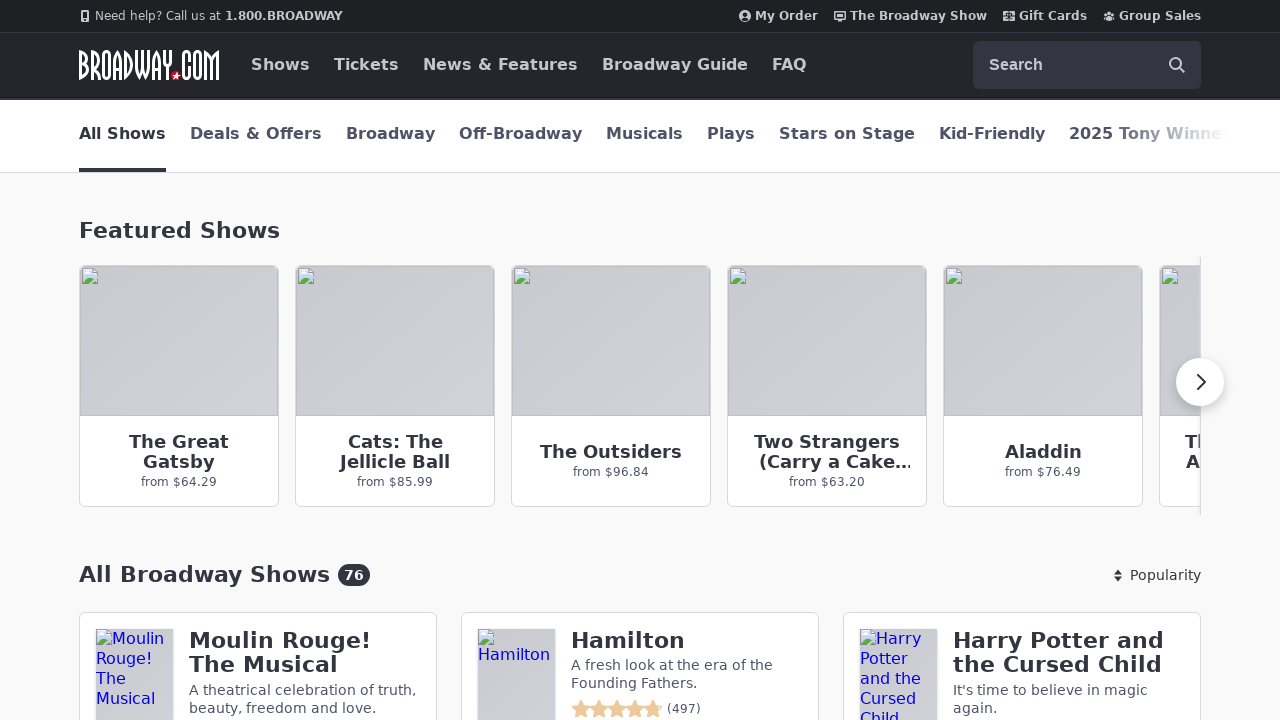

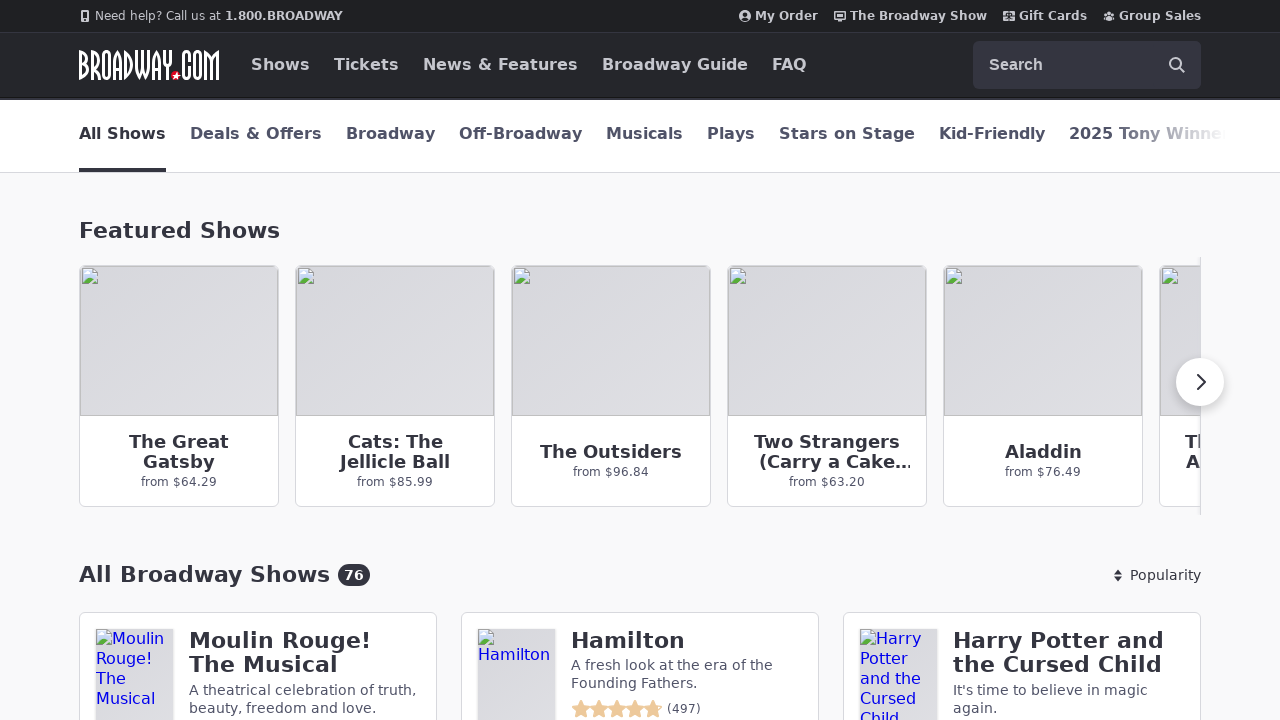